Navigates to the Sauce Labs homepage and waits for it to load

Starting URL: https://saucelabs.com

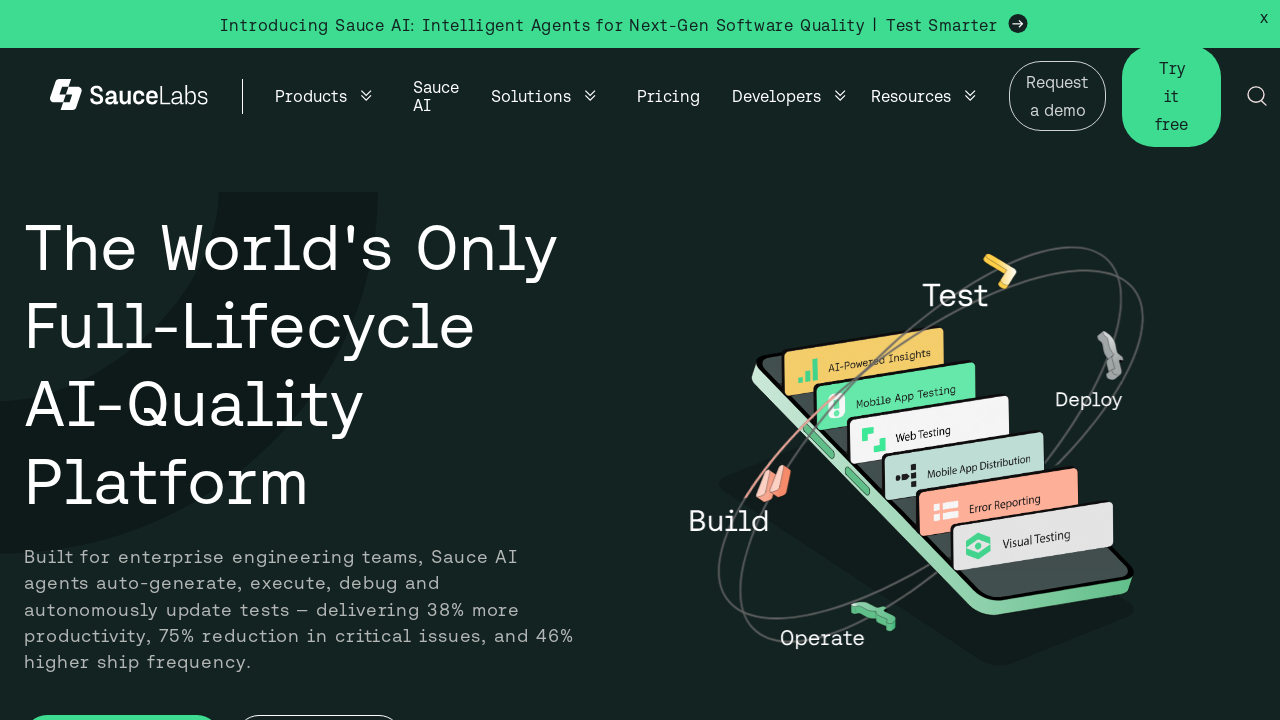

Waited for Sauce Labs homepage to fully load (networkidle state)
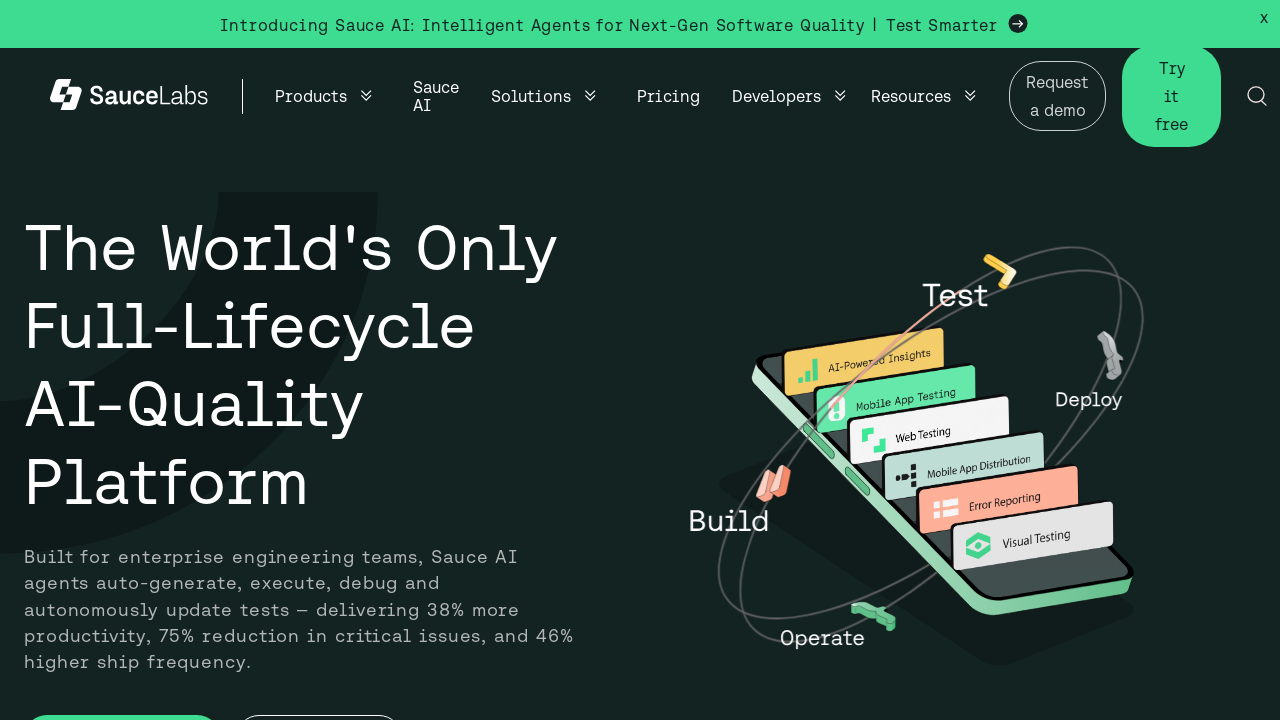

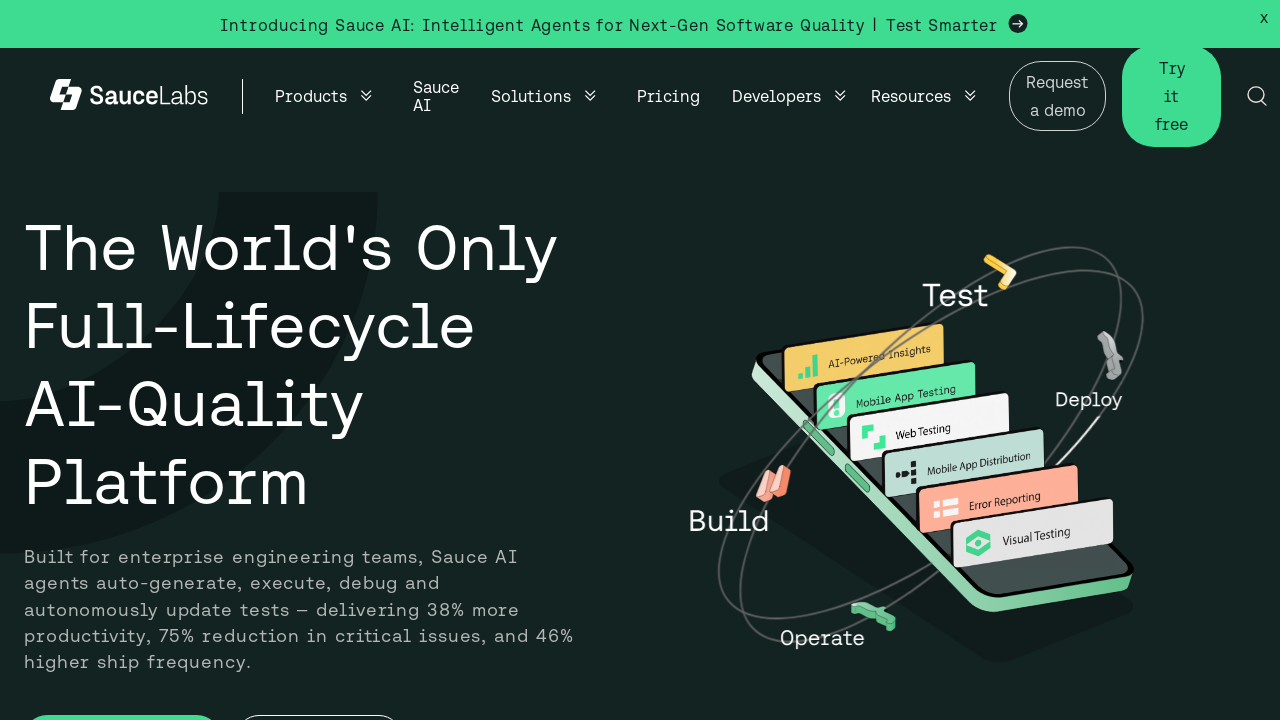